Tests radio button functionality on DemoQA practice page by clicking the "Yes" radio button option

Starting URL: https://demoqa.com/radio-button

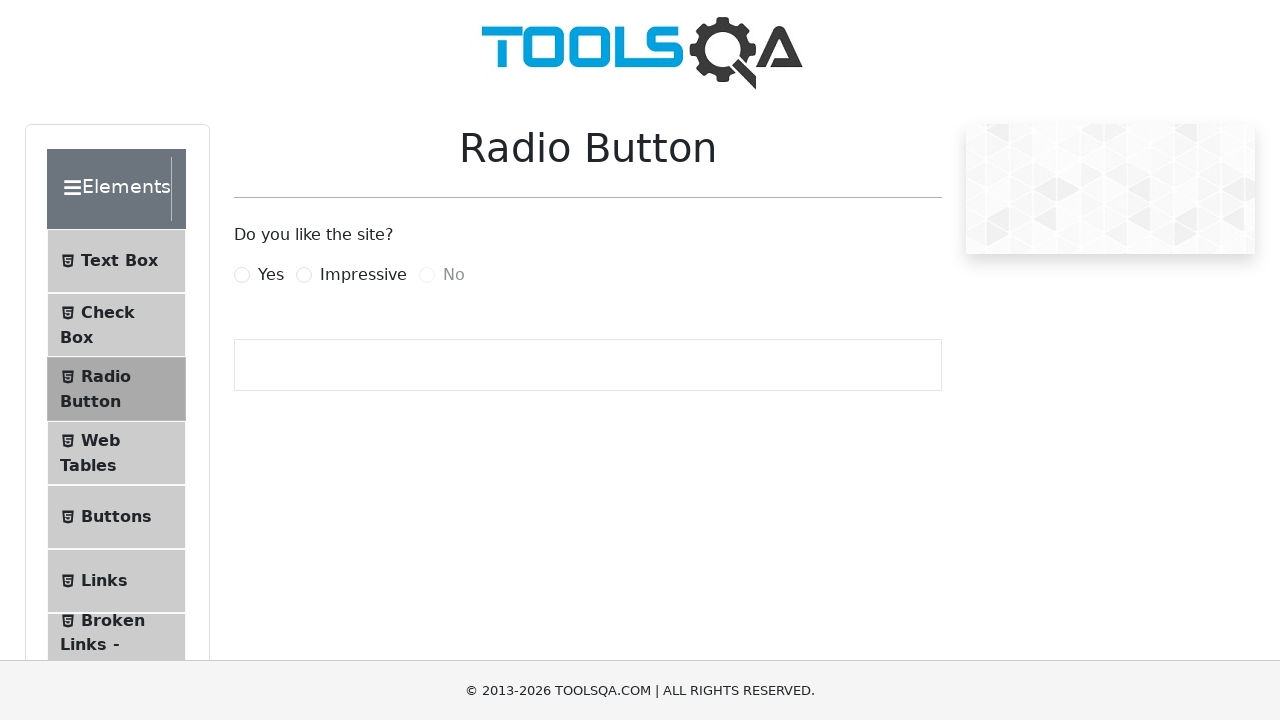

Clicked the 'Yes' radio button option at (271, 275) on xpath=//label[text()='Yes']
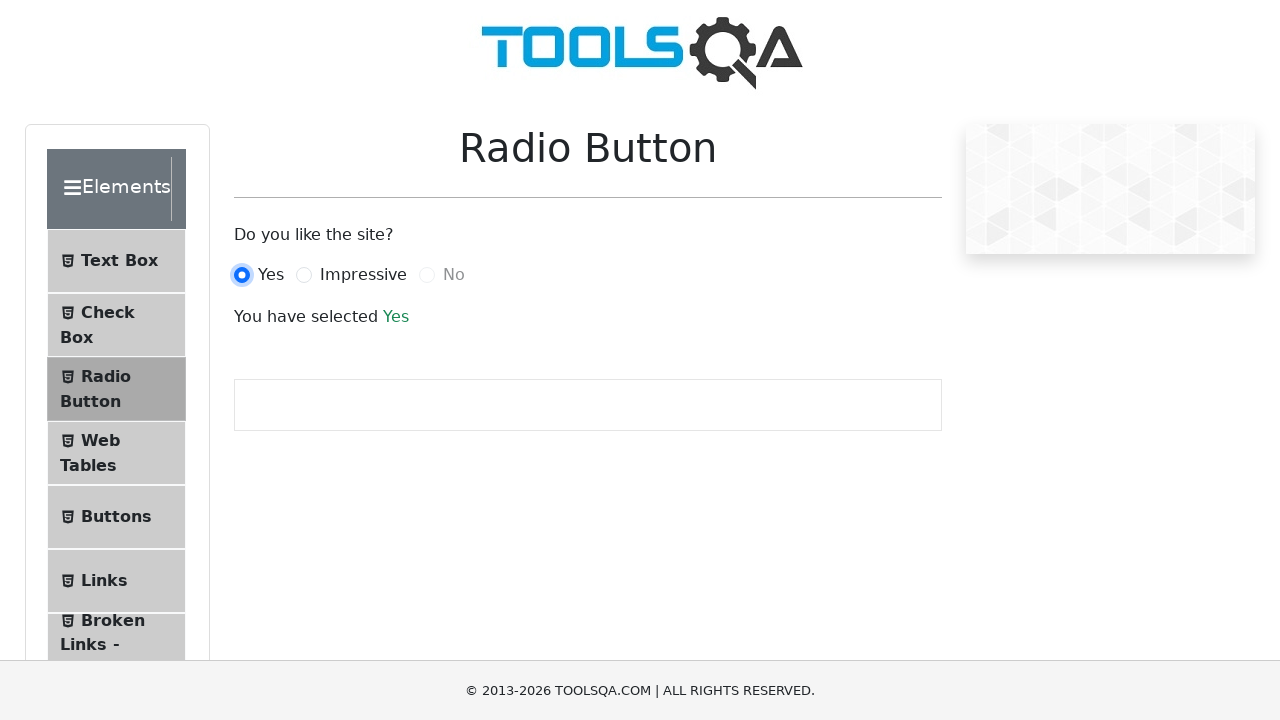

Verified 'Yes' radio button text is visible
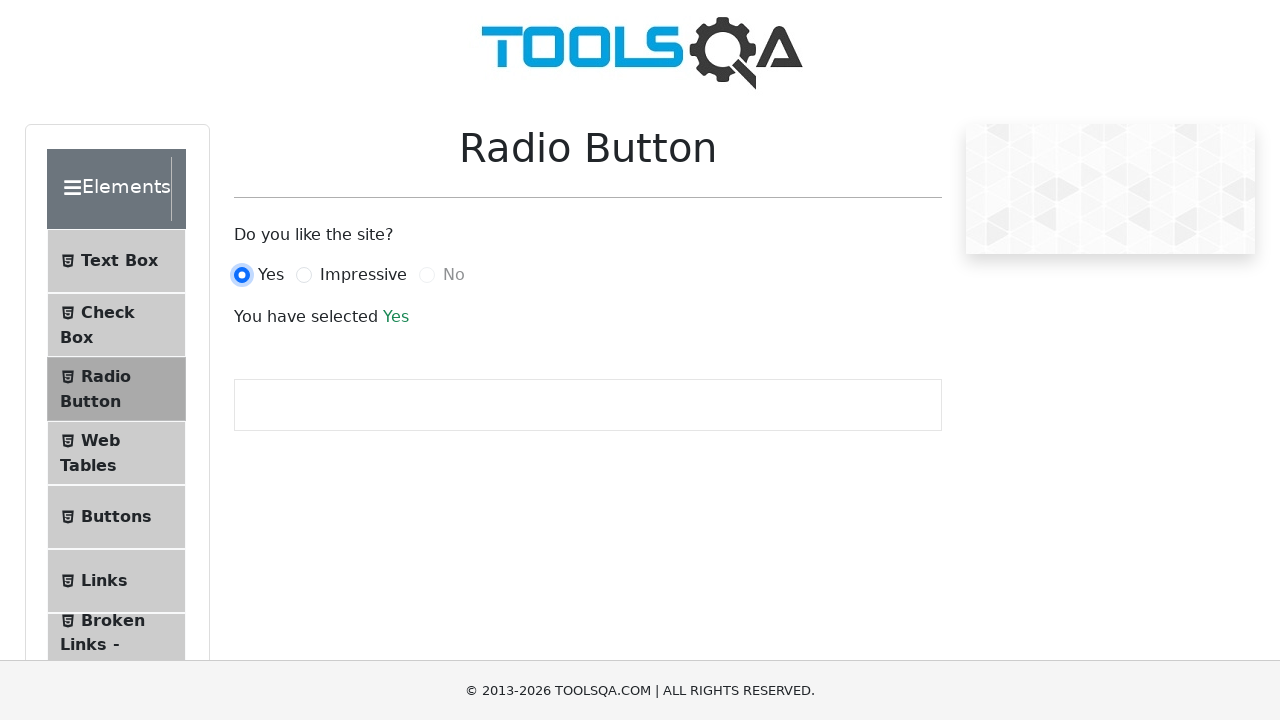

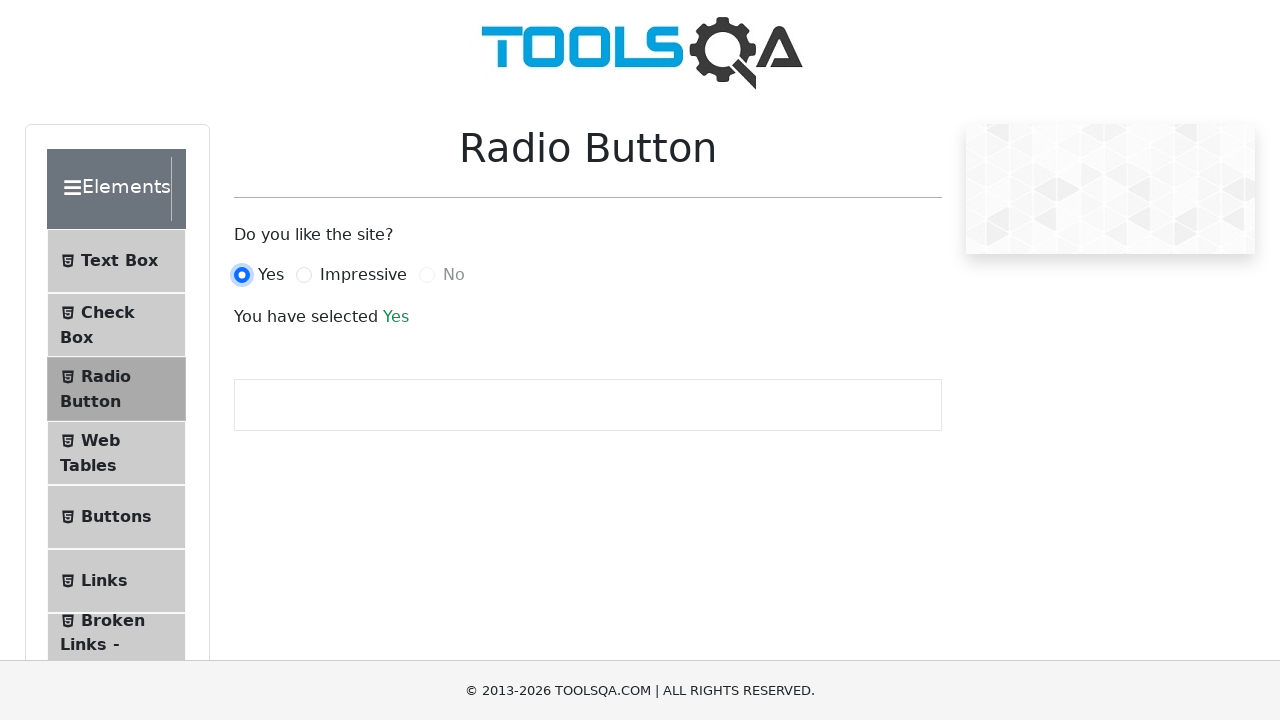